Navigates to an automation practice page and retrieves text from a specific cell in a web table

Starting URL: https://rahulshettyacademy.com/AutomationPractice/

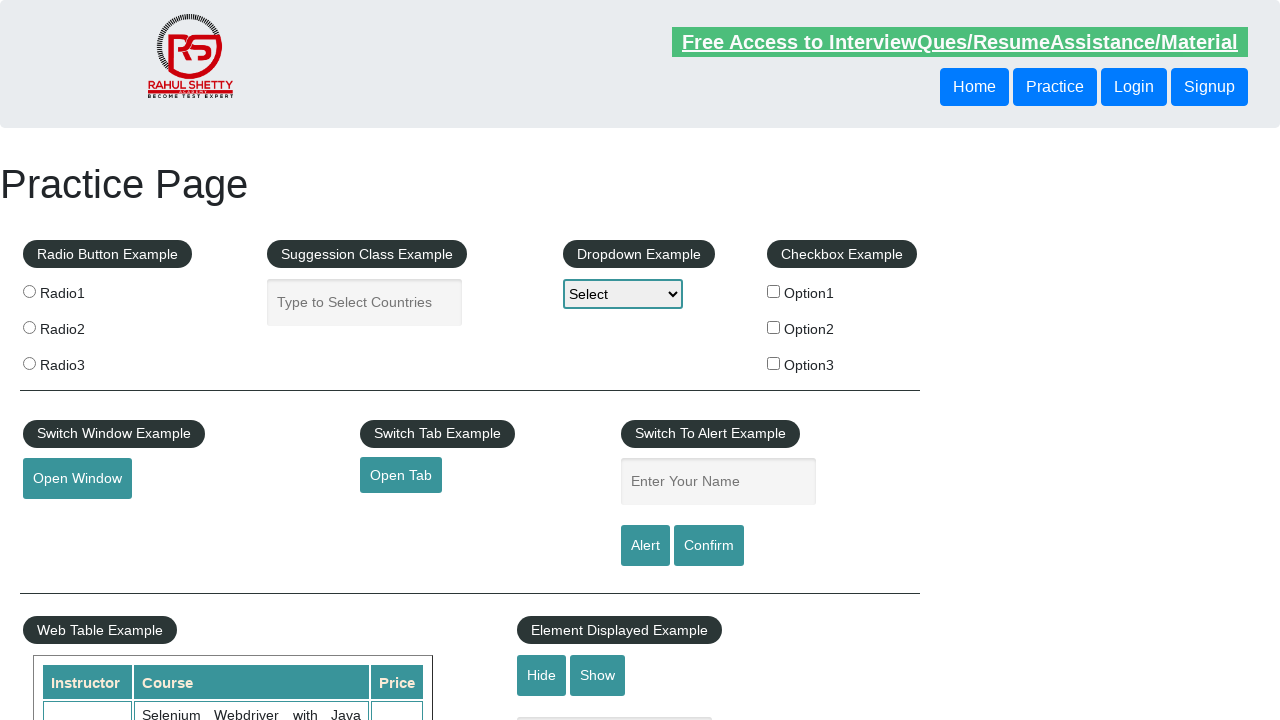

Navigated to automation practice page
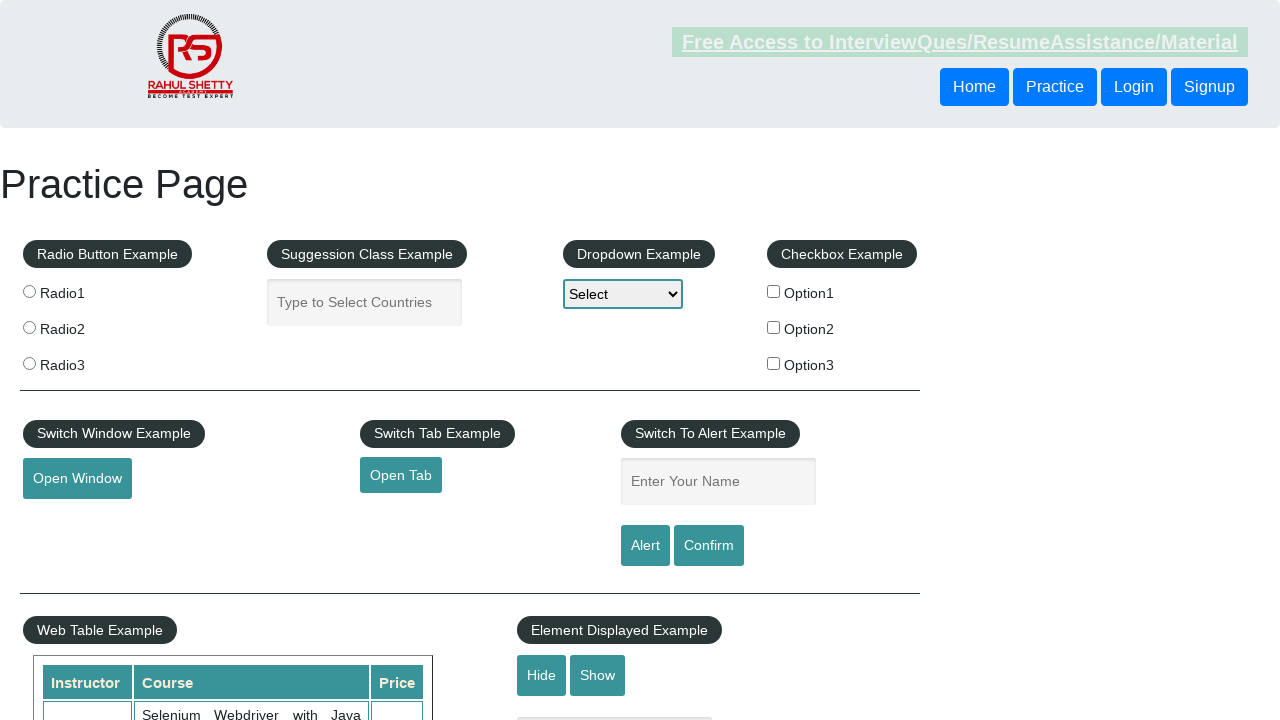

Retrieved text content from table cell (row 2, column 1)
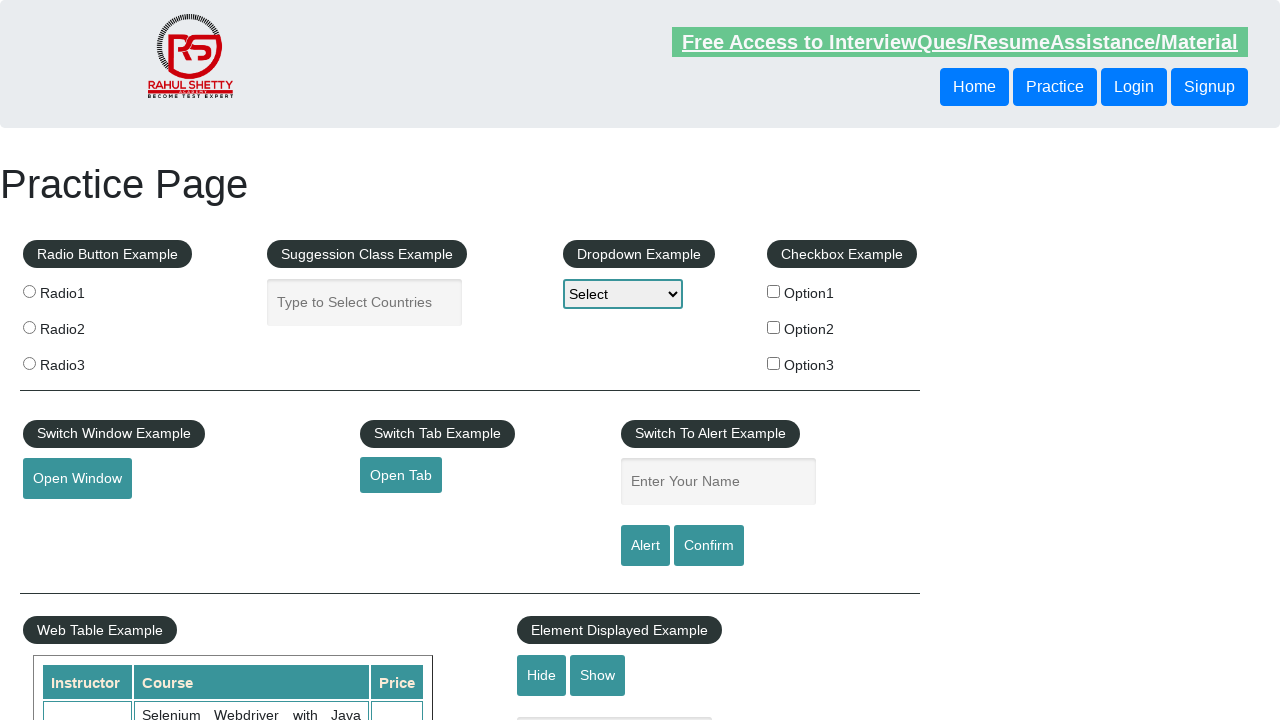

Asserted that table cell contains text
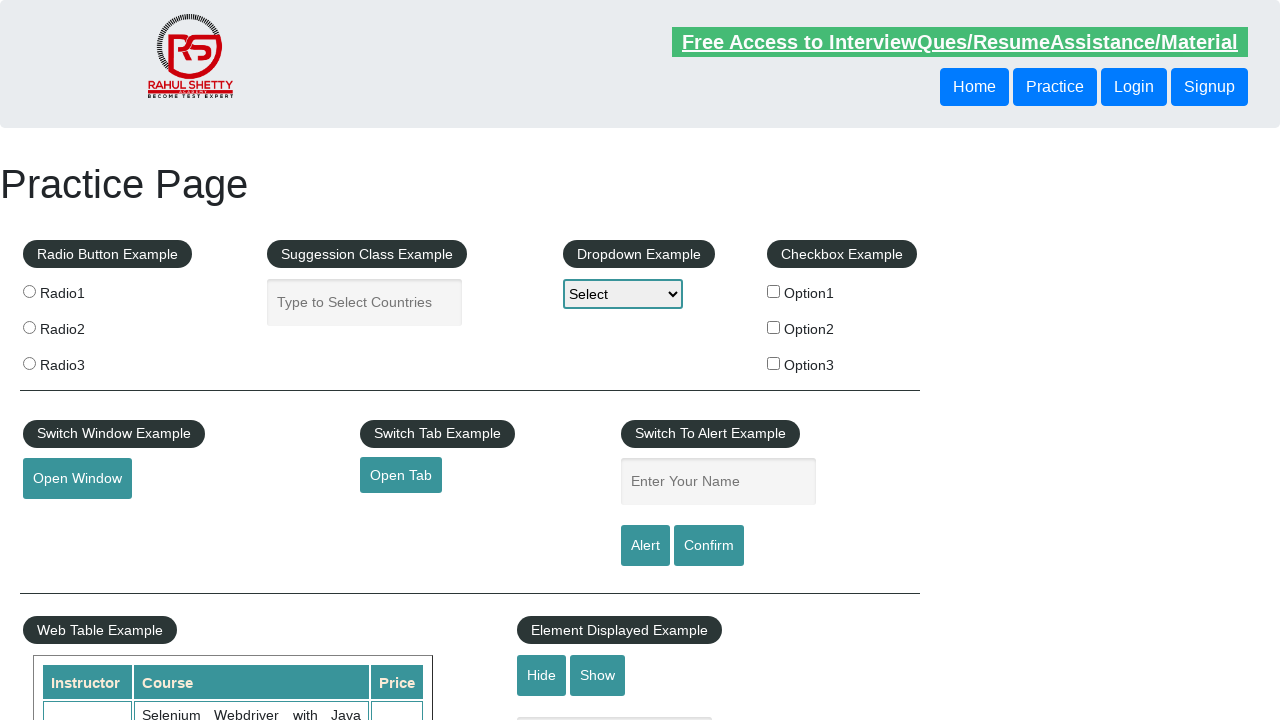

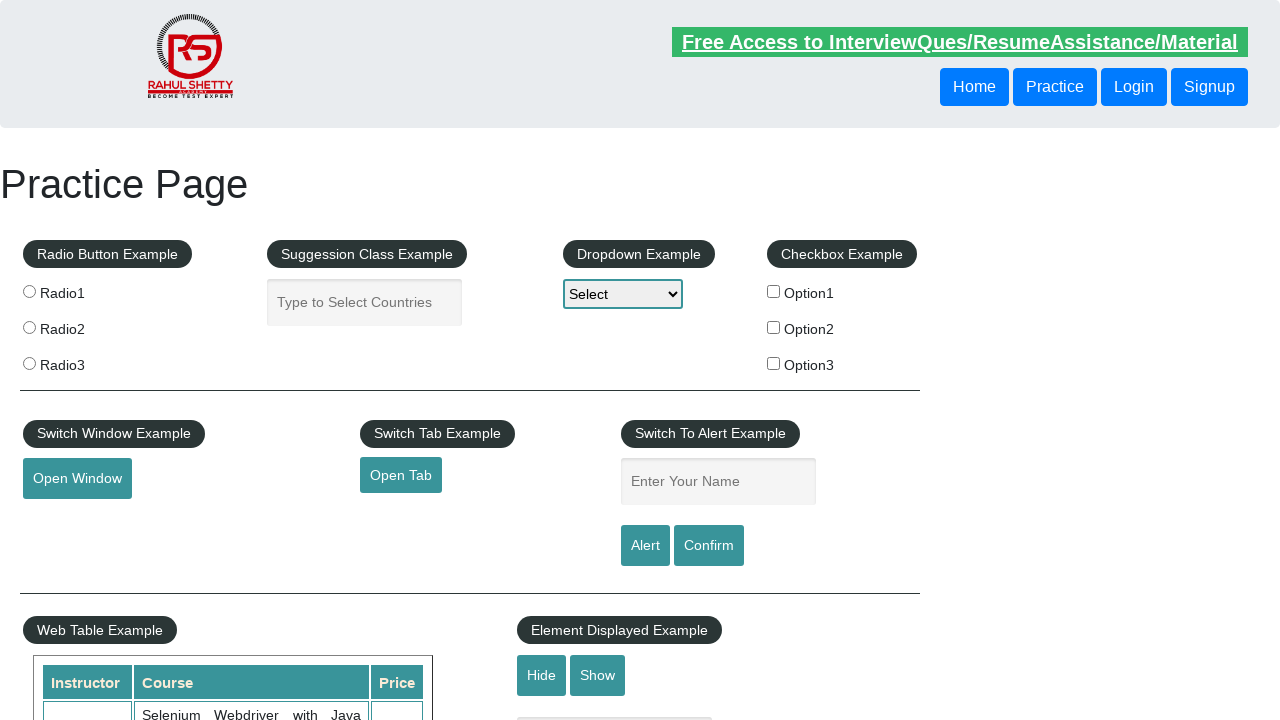